Tests browser window handling by clicking a button that opens a new window, switching between parent and child windows, and closing the child window.

Starting URL: https://demo.automationtesting.in/Windows.html

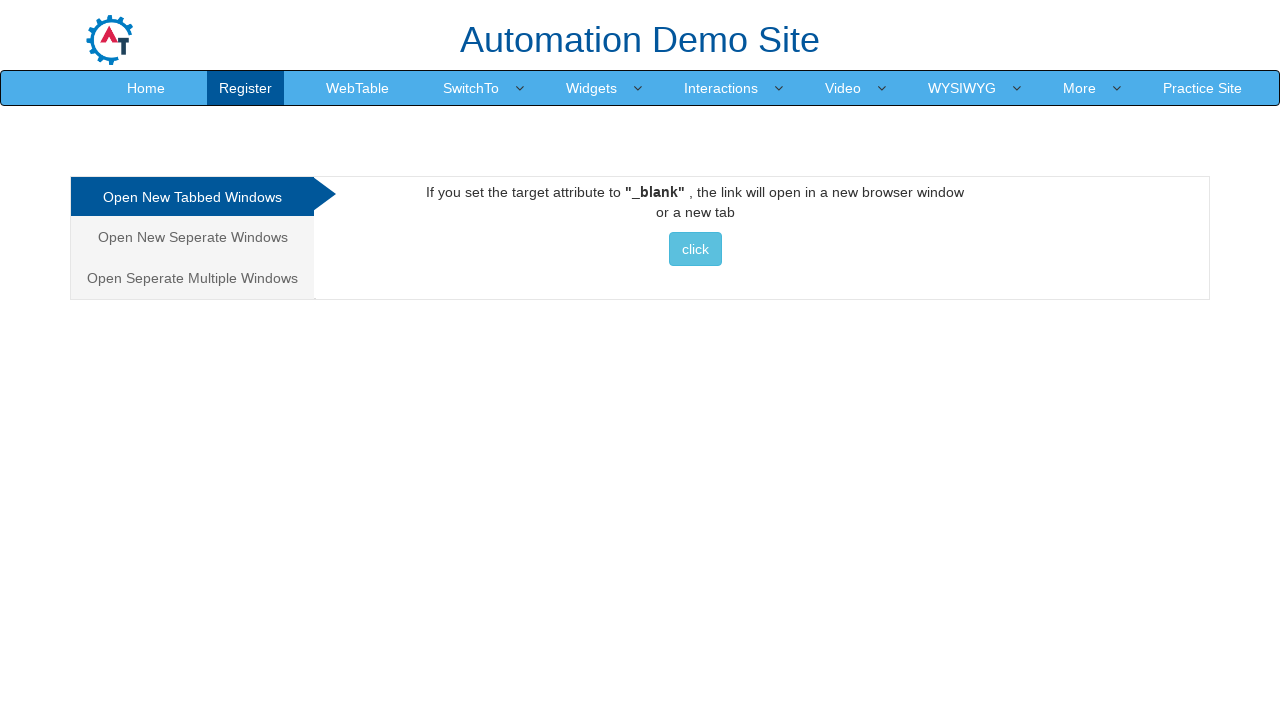

Clicked button to open new window to selenium.dev at (695, 249) on xpath=//a[@href='http://www.selenium.dev']//button[contains(@class,'btn-info')][
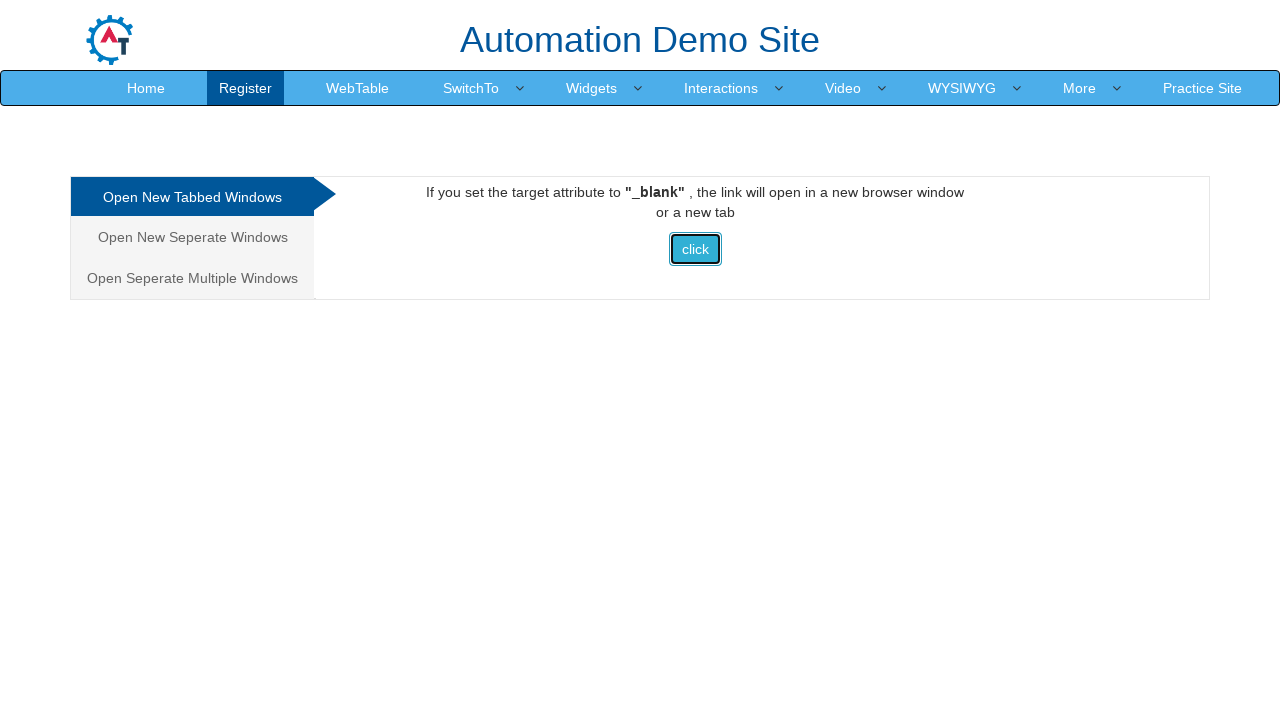

Captured new child window page object
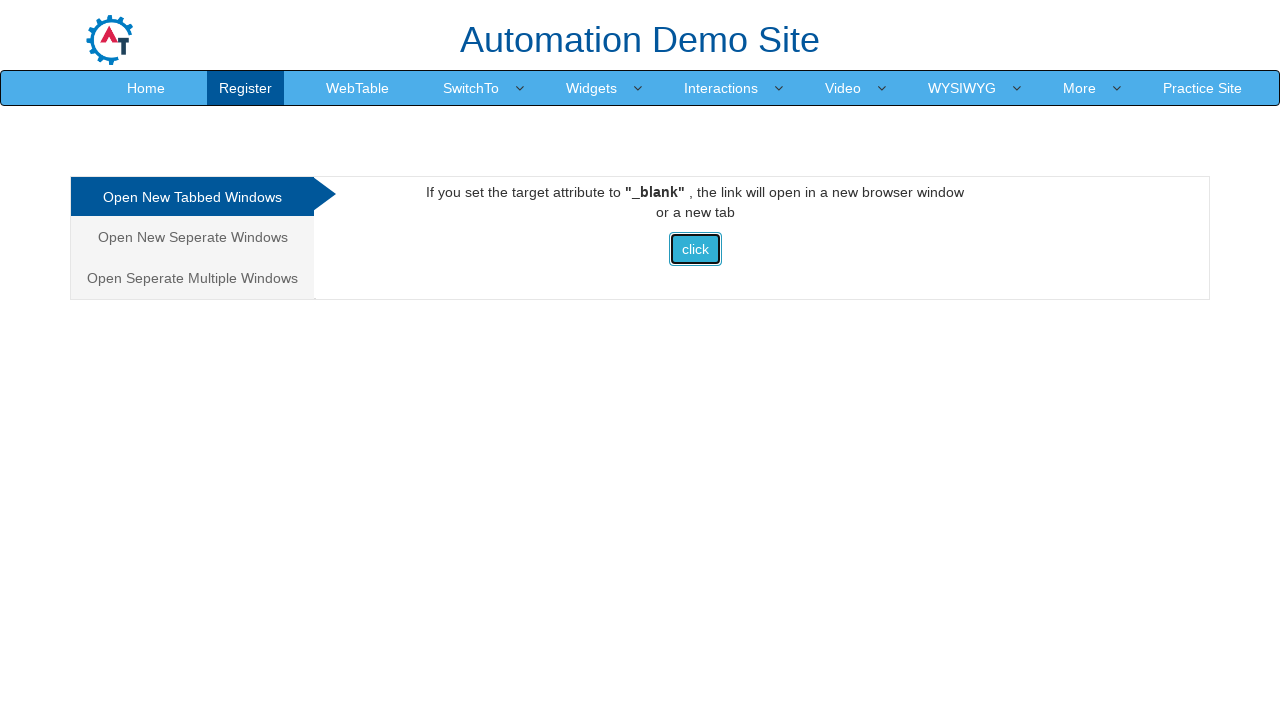

Child window page loaded successfully
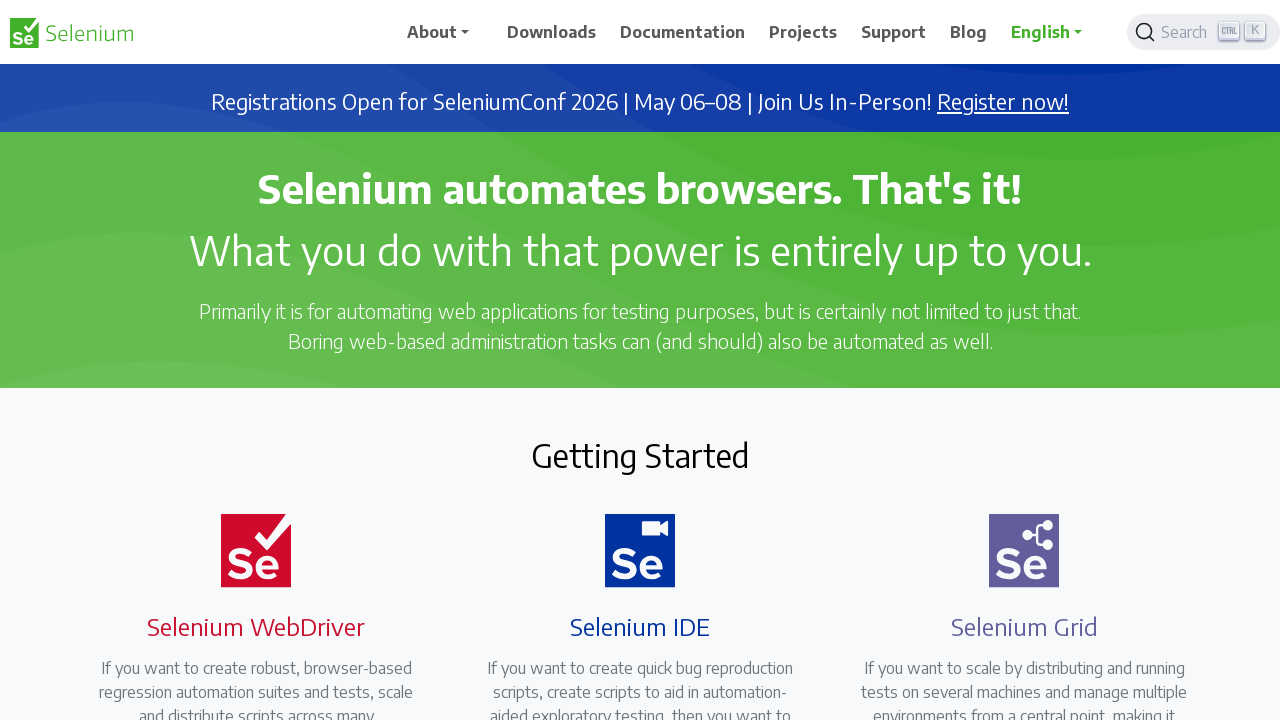

Retrieved parent window title: Frames & windows
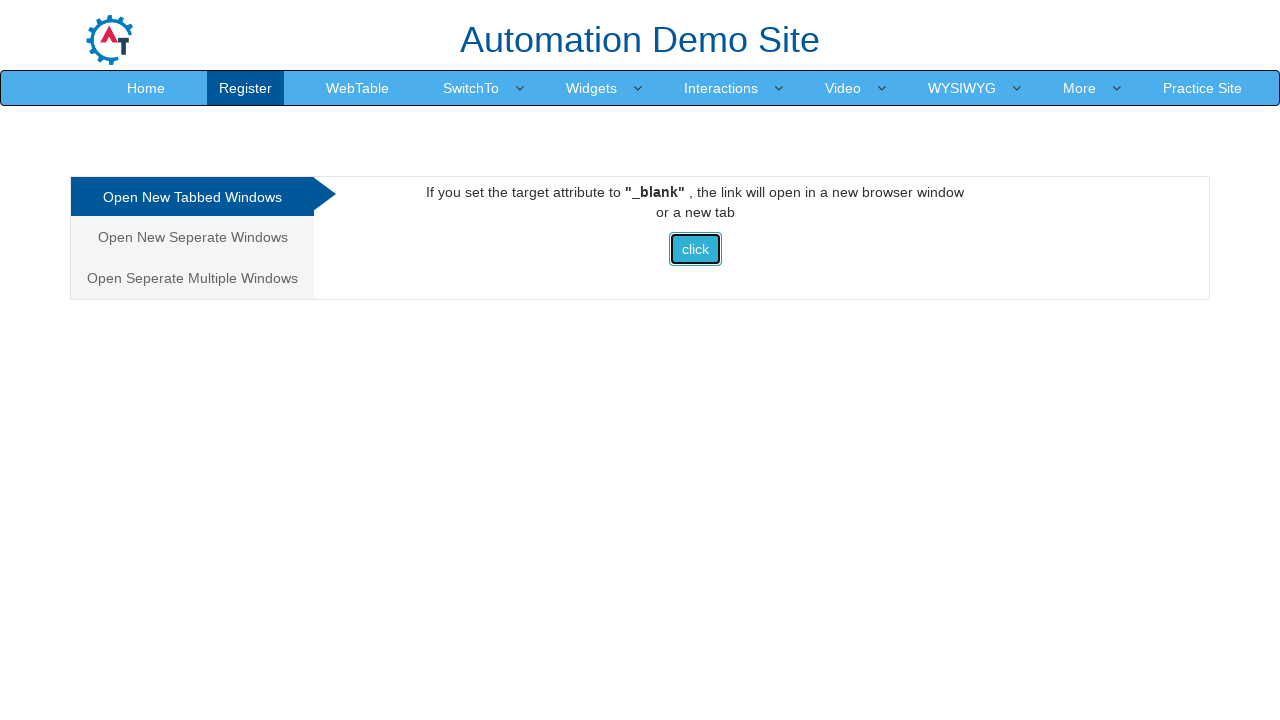

Retrieved child window title: Selenium
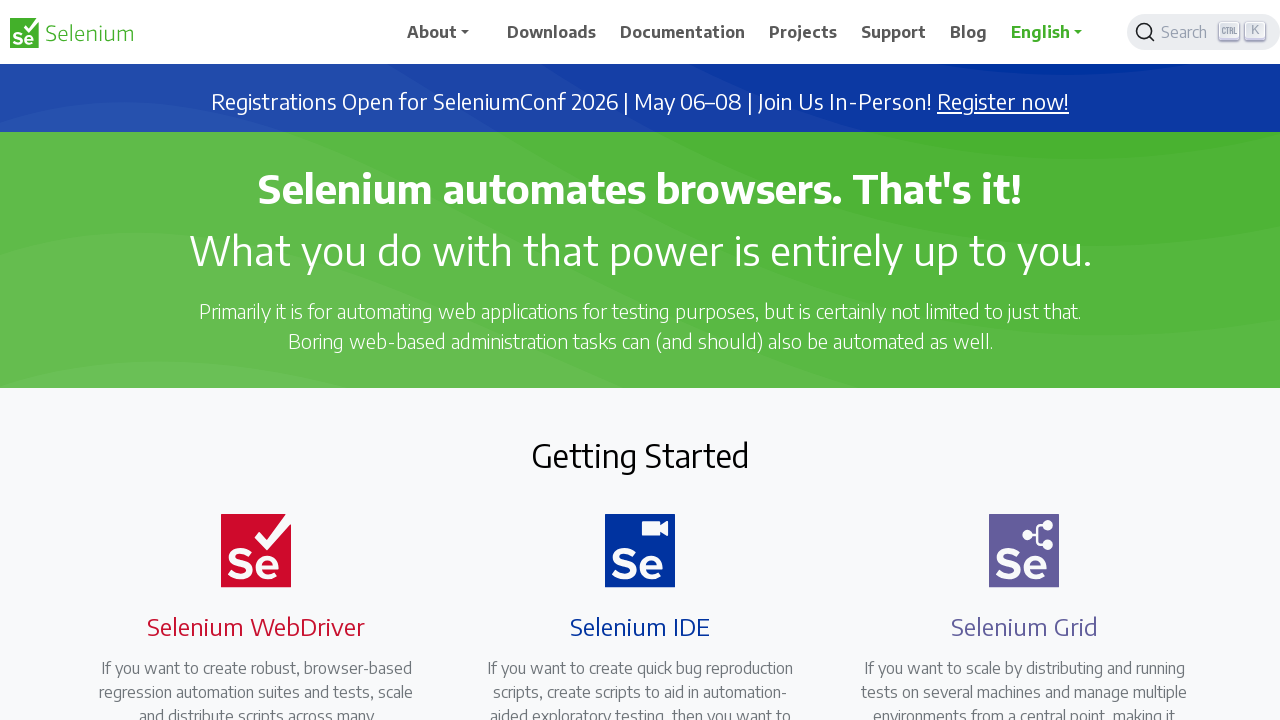

Closed child window
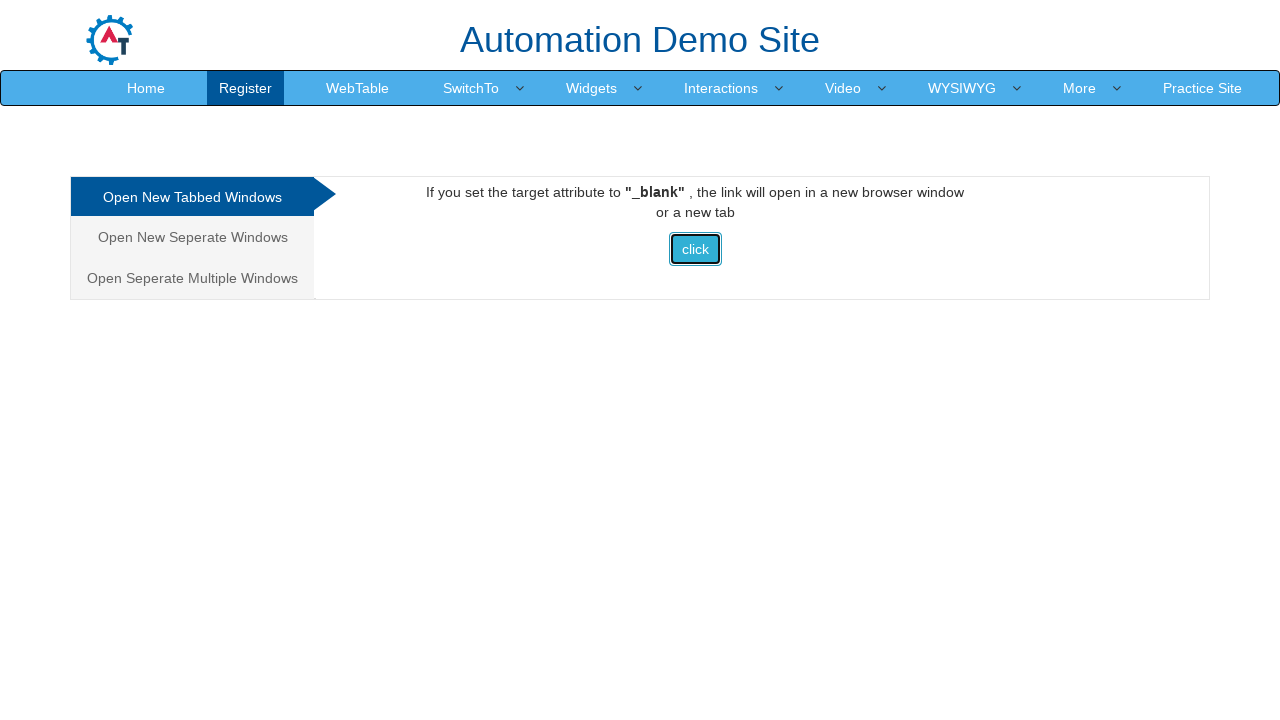

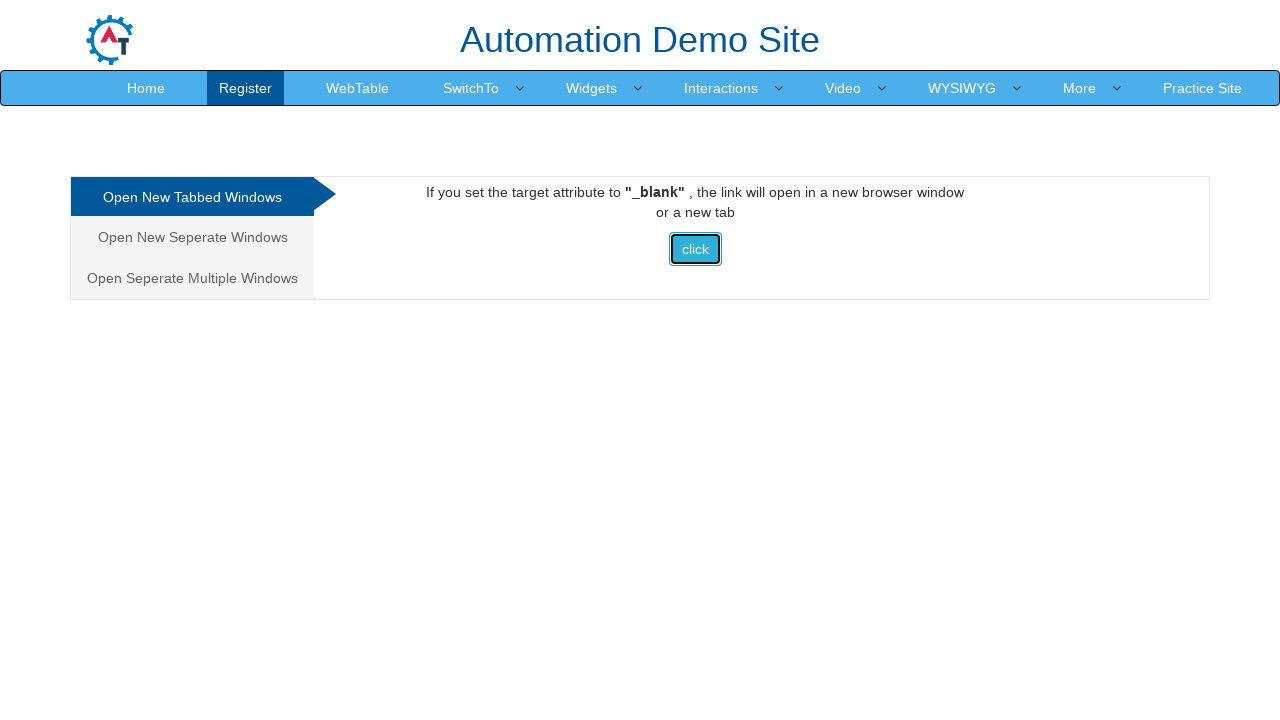